Tests login form with an invalid username to verify error message is displayed

Starting URL: http://the-internet.herokuapp.com/login

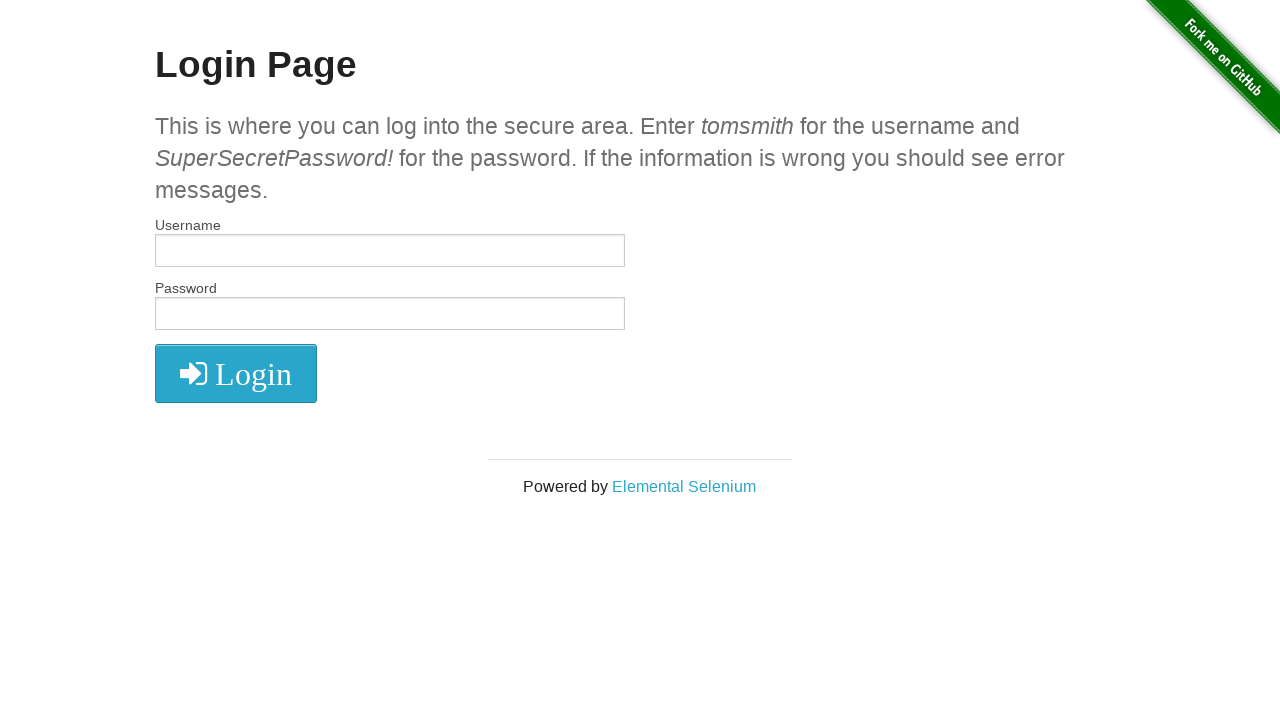

Filled username field with invalid username 'tomsmith1' on #username
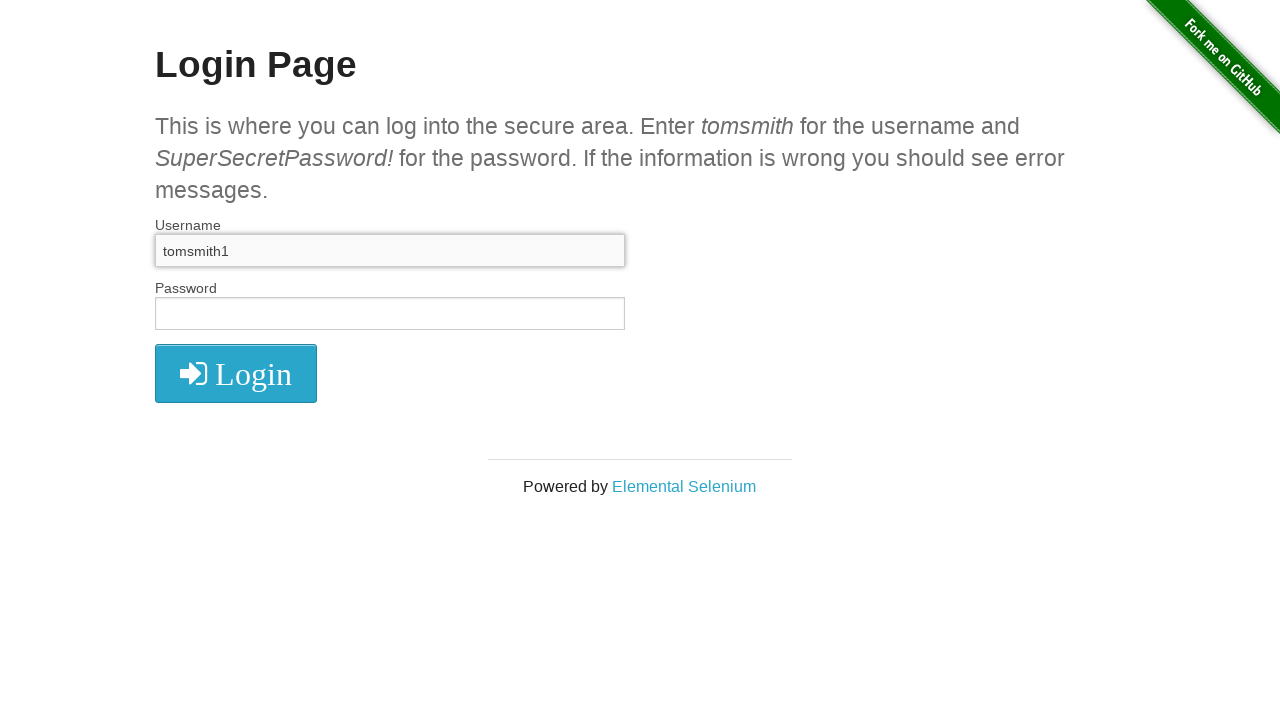

Filled password field with 'SuperSecretPassword!' on #password
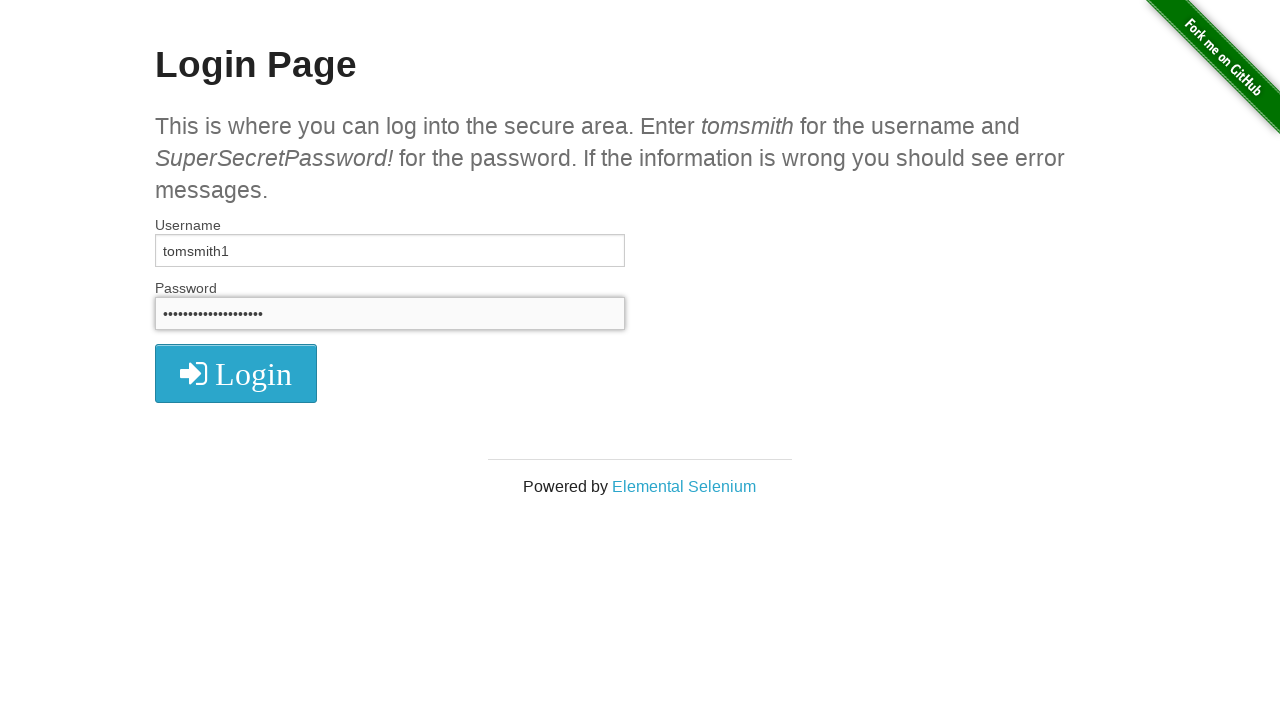

Clicked login button at (236, 373) on .radius
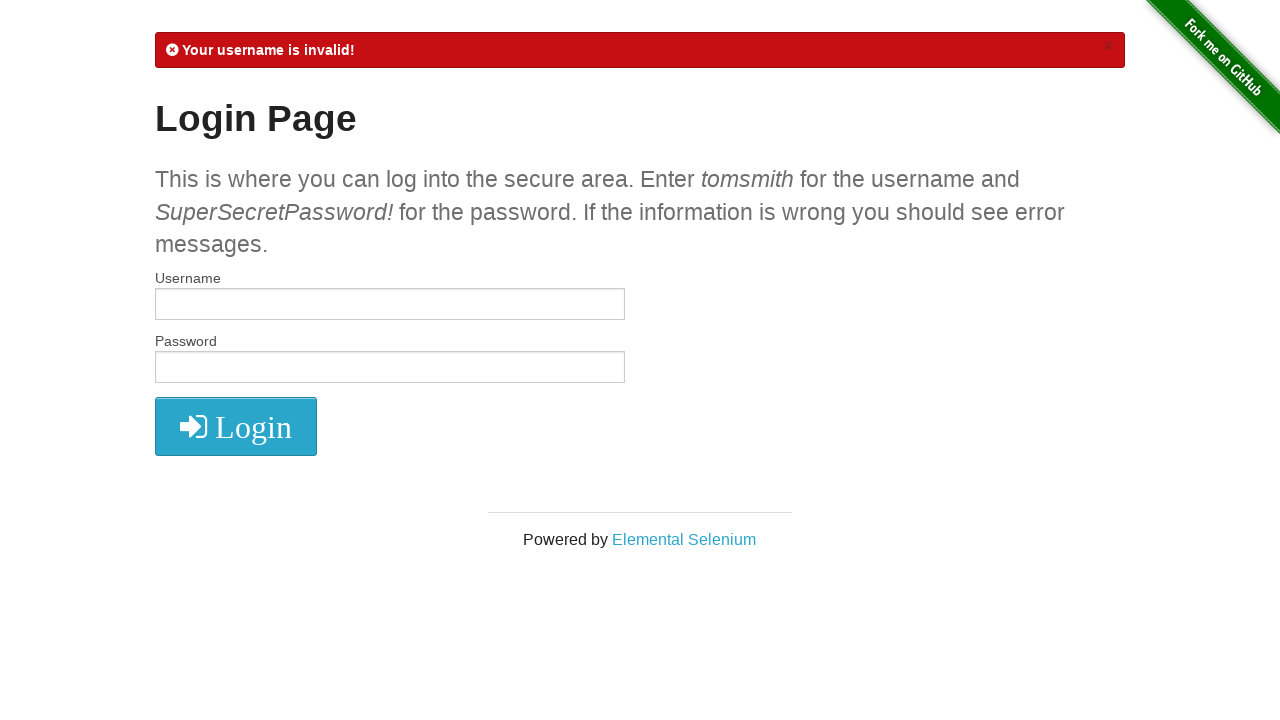

Error message appeared on screen
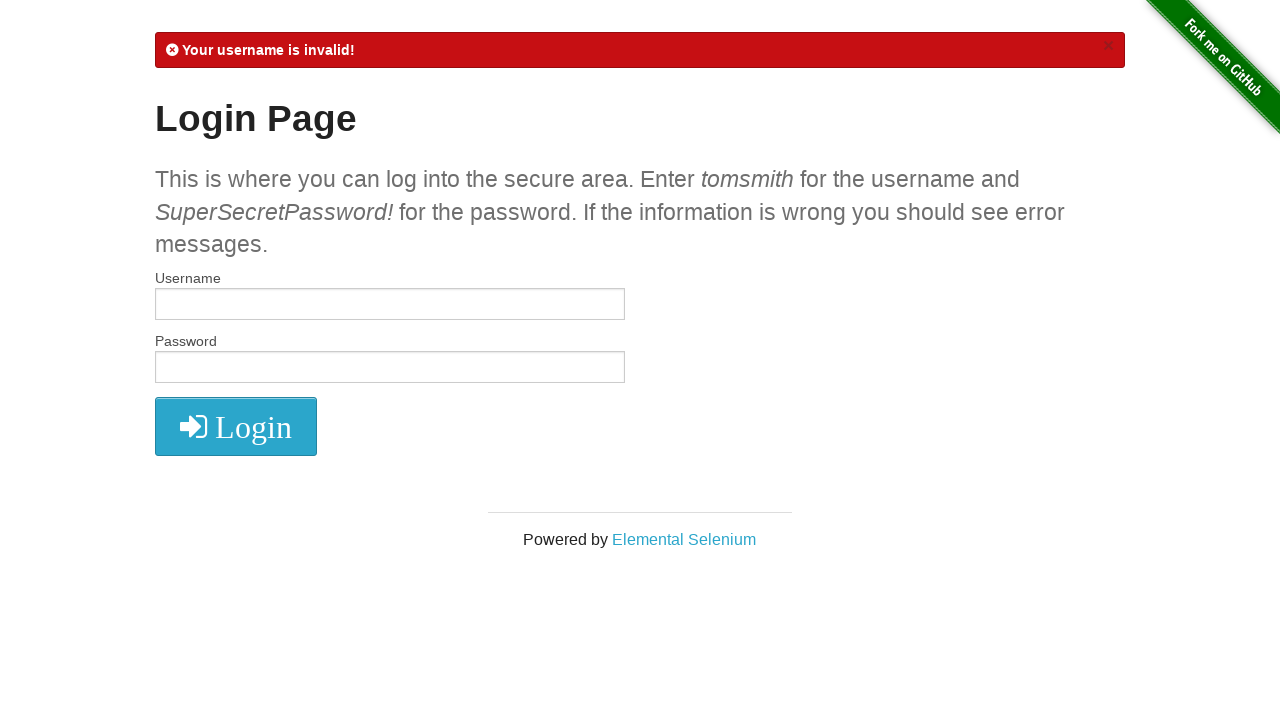

Verified user is still on login page
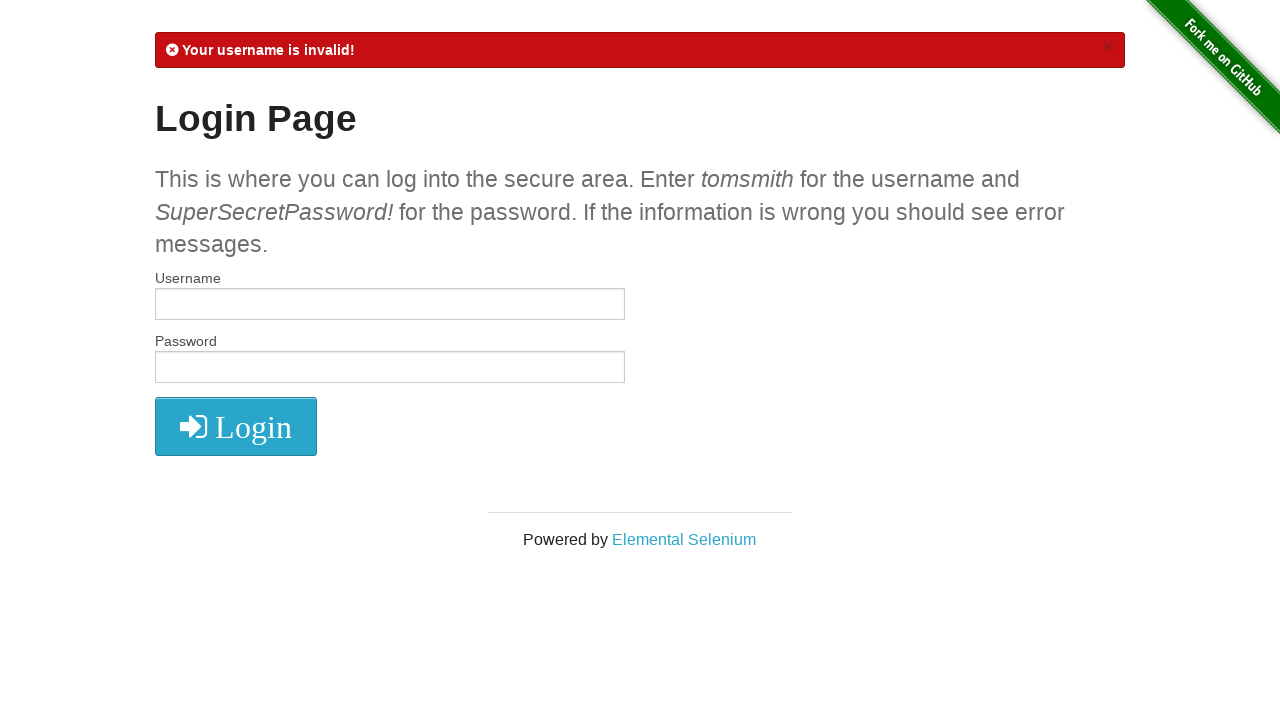

Verified error message displays 'Your username is invalid!'
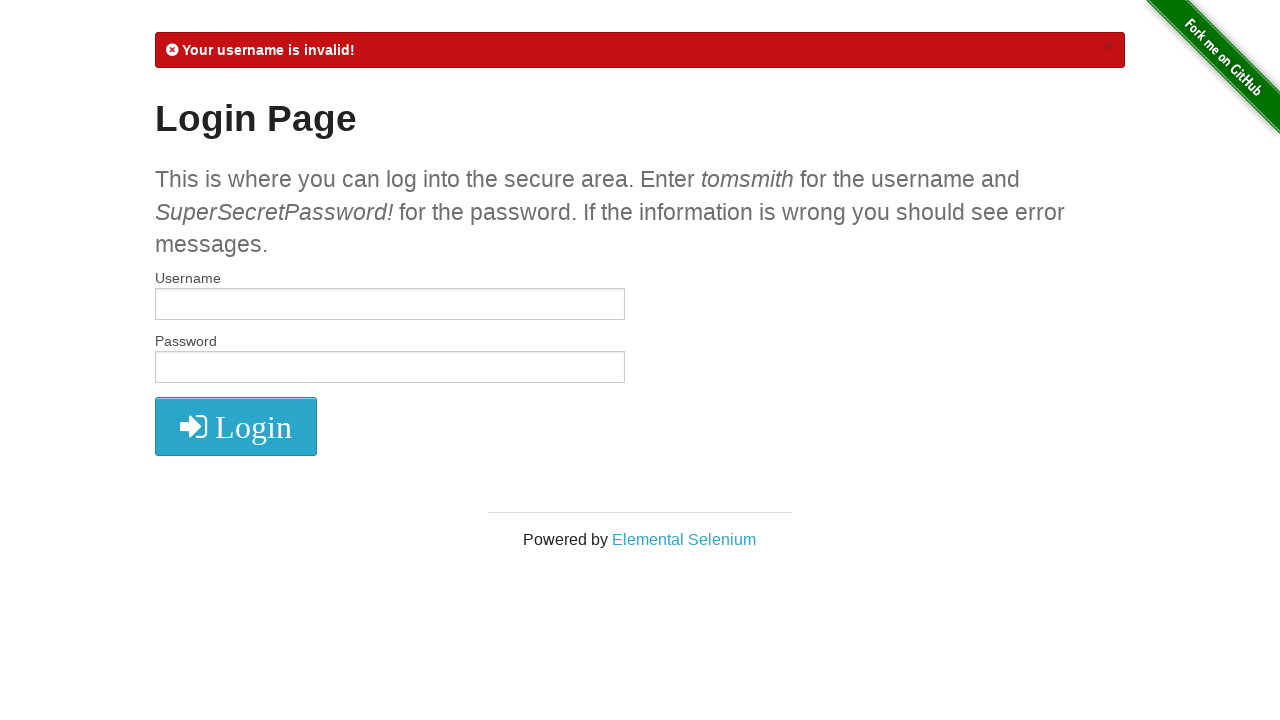

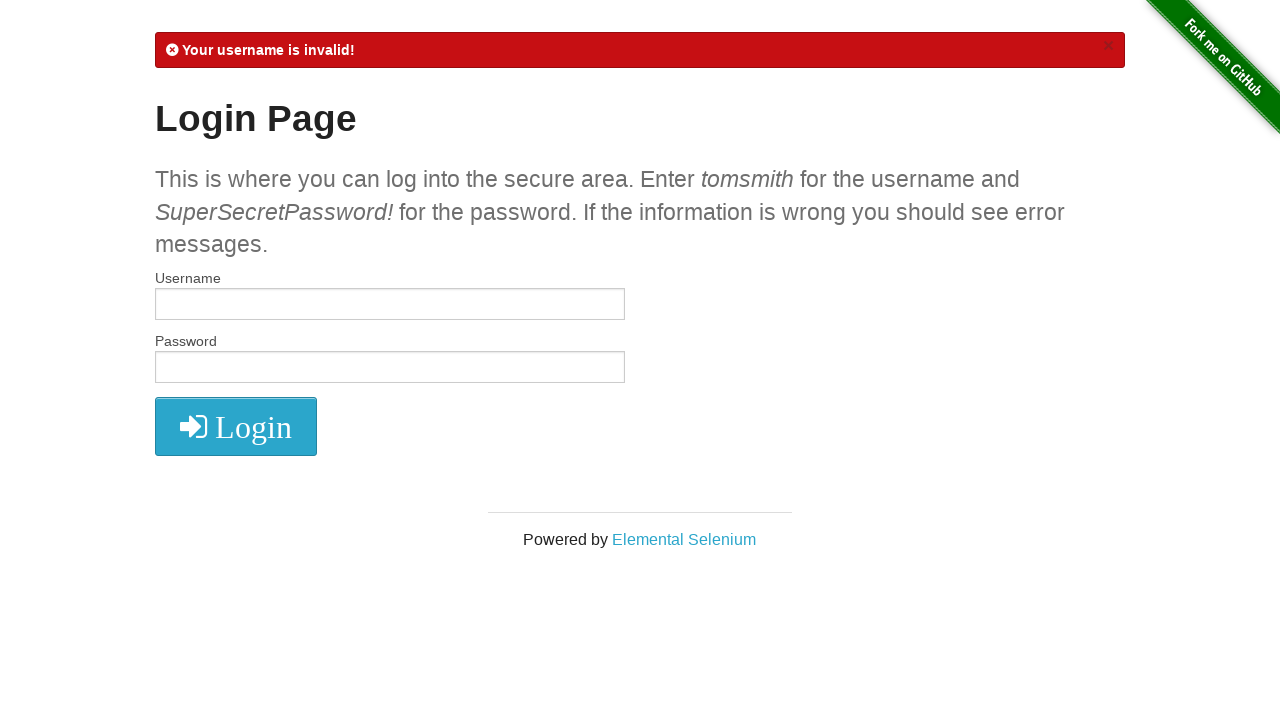